Tests XSS vulnerability by injecting a script tag into the search box and checking if an alert appears

Starting URL: https://www.lottecinemavn.com/

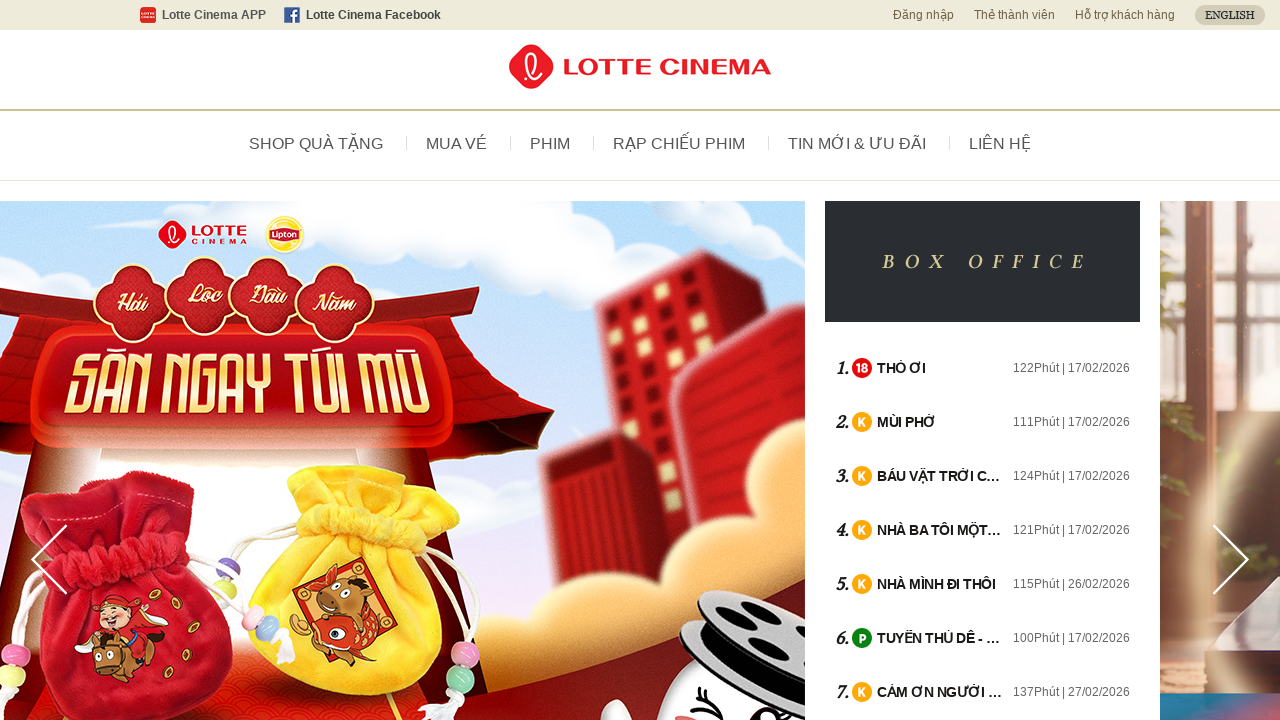

No ads popup found - proceeded without closing
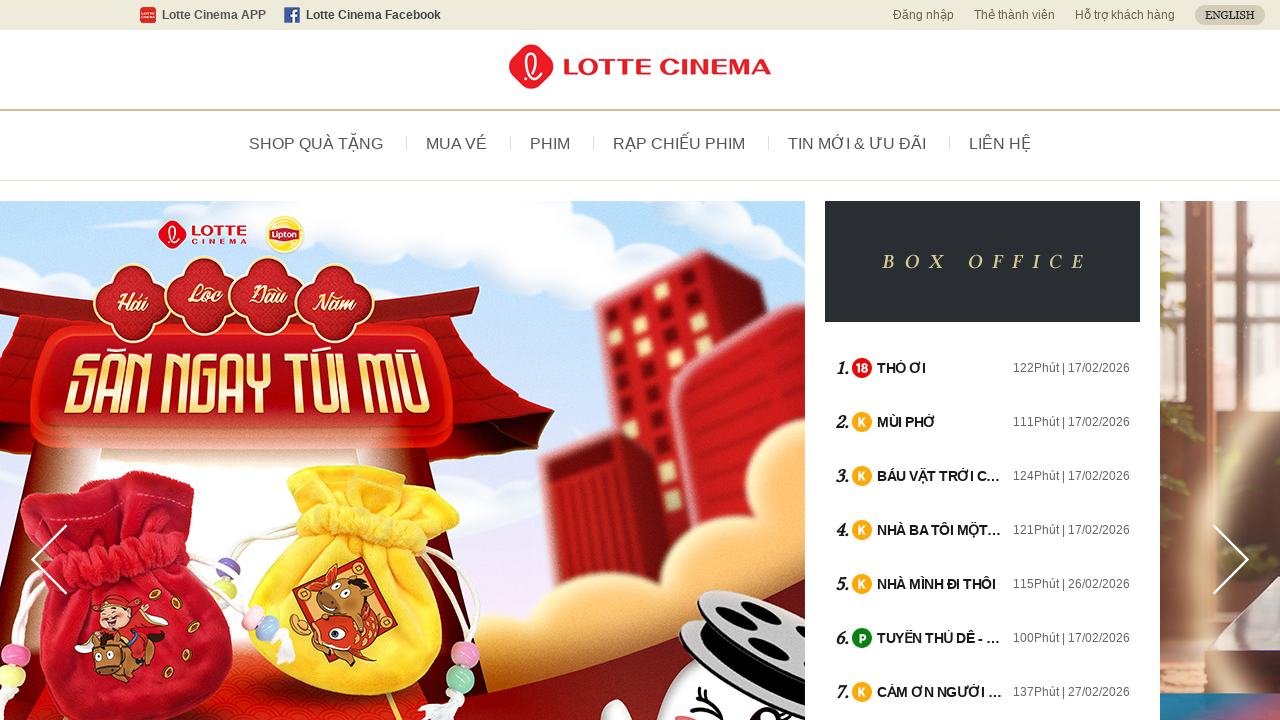

Clicked customer service link at (1125, 15) on a#topCustomerService
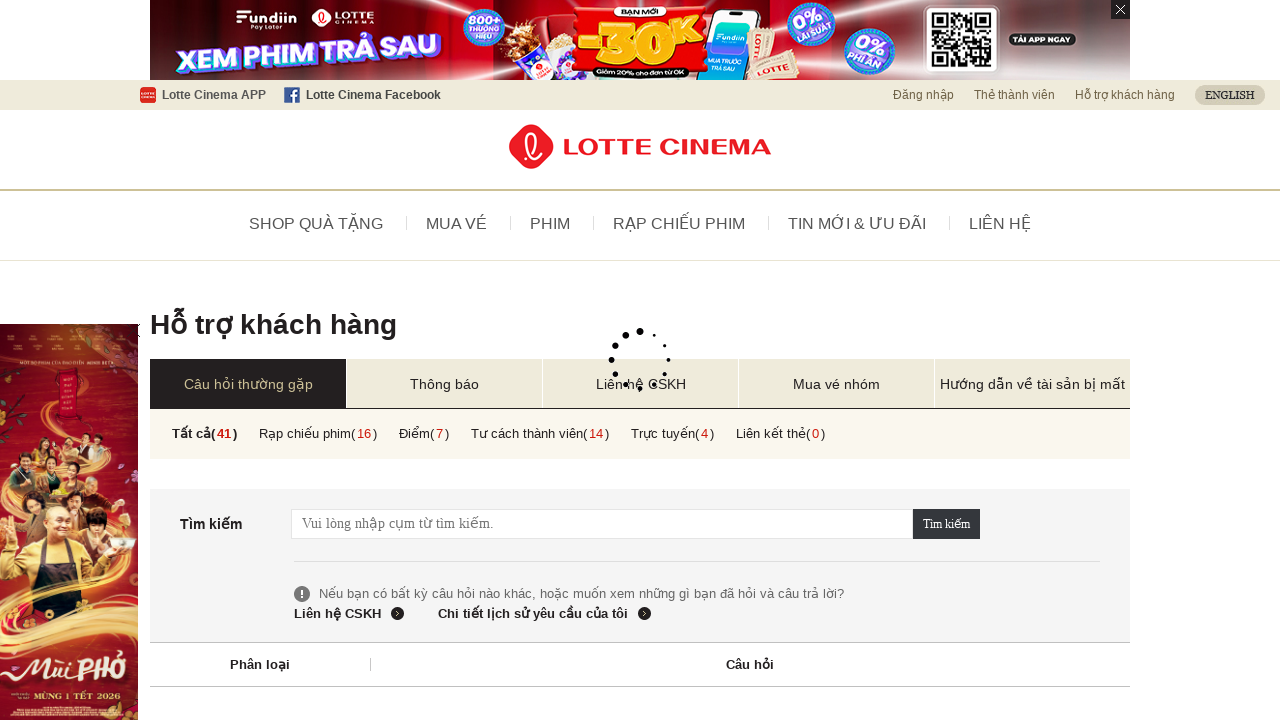

Clicked search keyword input field at (602, 524) on input#searchKeyword
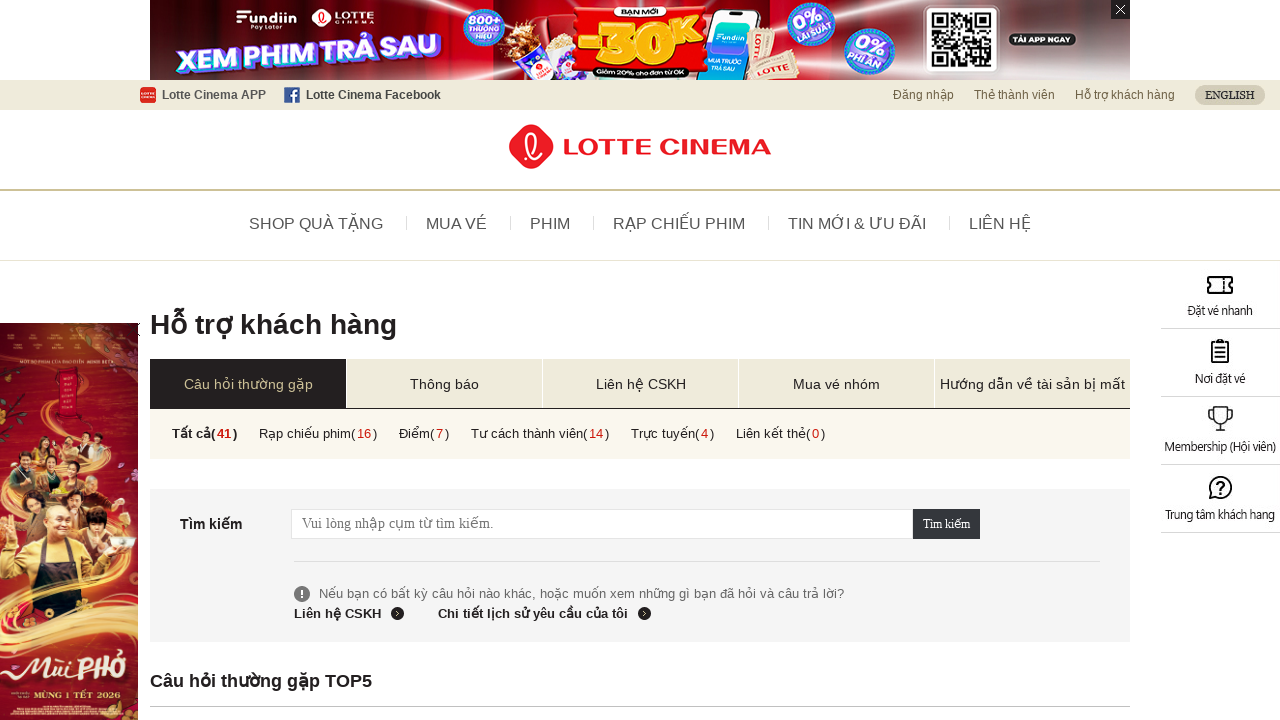

Filled search box with XSS payload: <script>alert('XSS Attack');</script> on input#searchKeyword
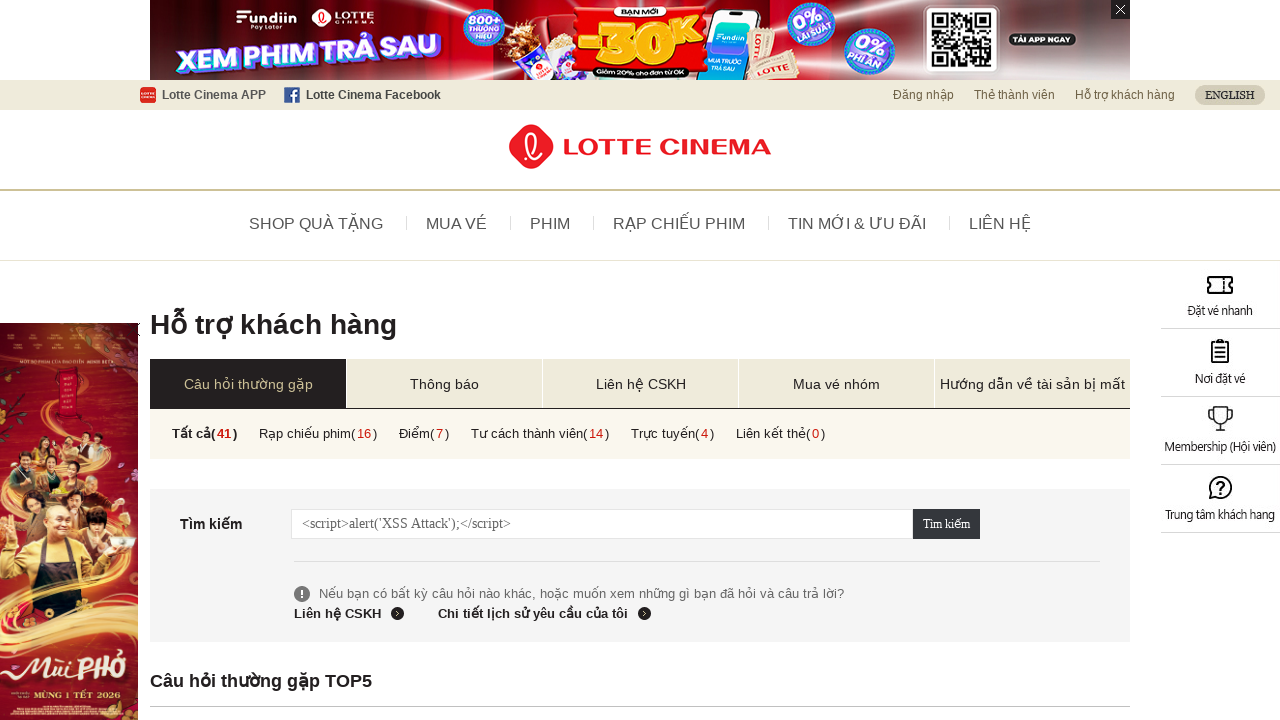

Pressed Enter to submit XSS payload in search form on input#searchKeyword
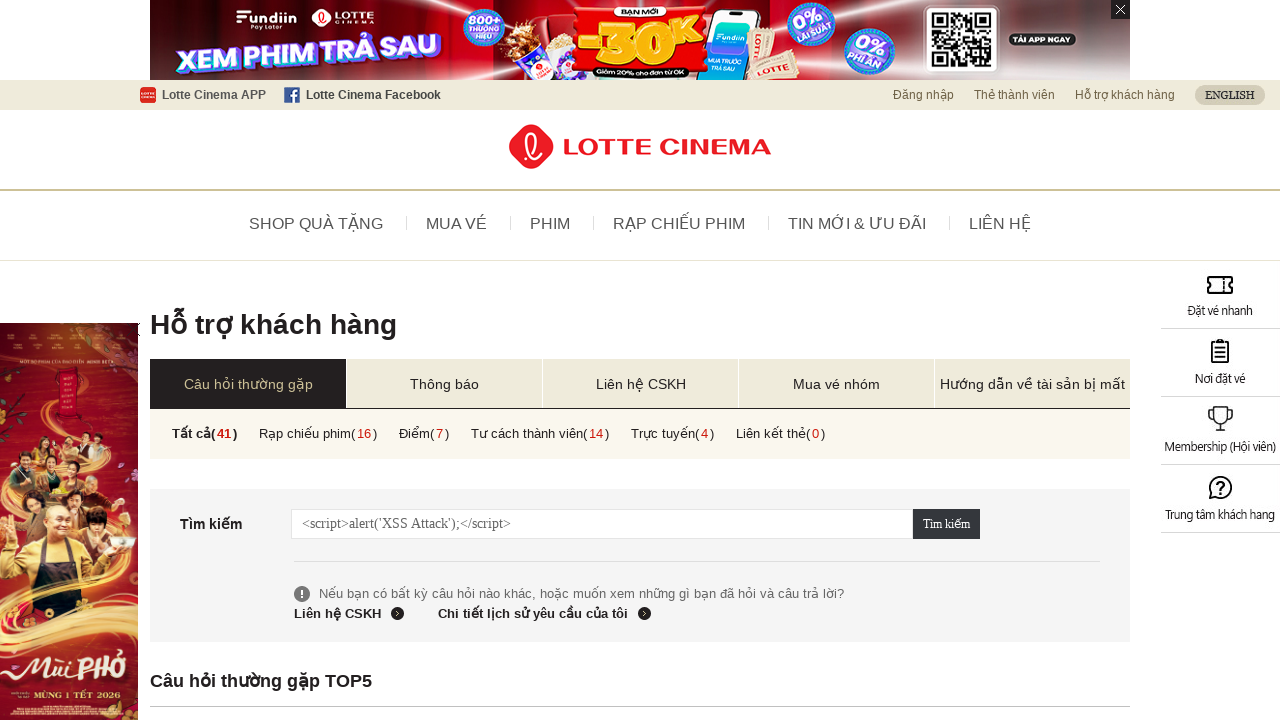

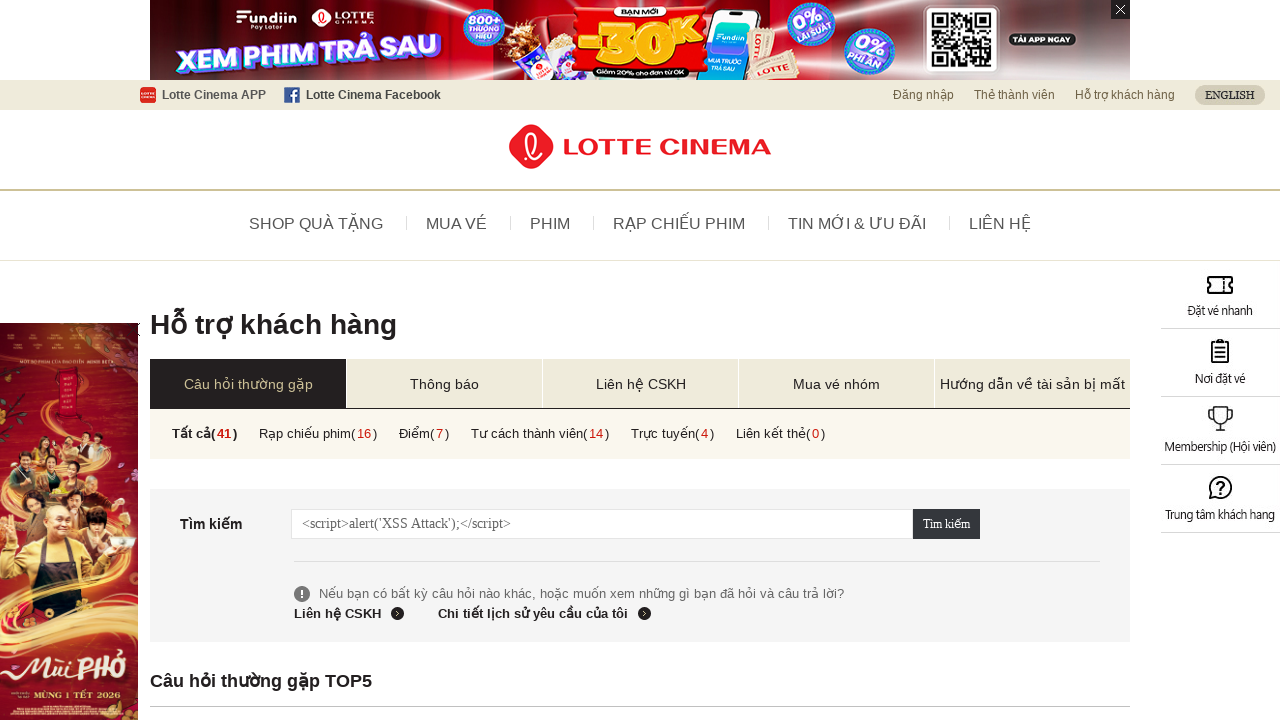